Navigates to the UK government holiday entitlement calculator landing page and clicks the "Start now" button to begin the calculation process.

Starting URL: https://www.gov.uk/calculate-your-holiday-entitlement

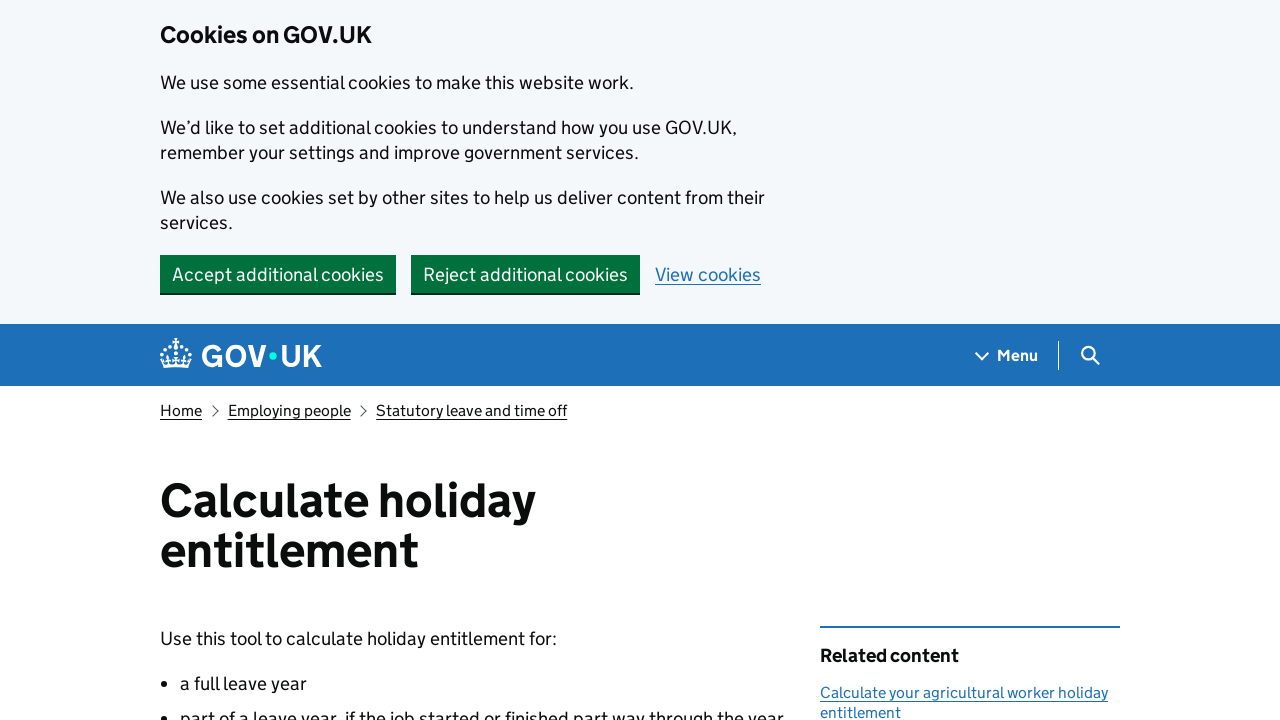

Navigated to UK government holiday entitlement calculator landing page
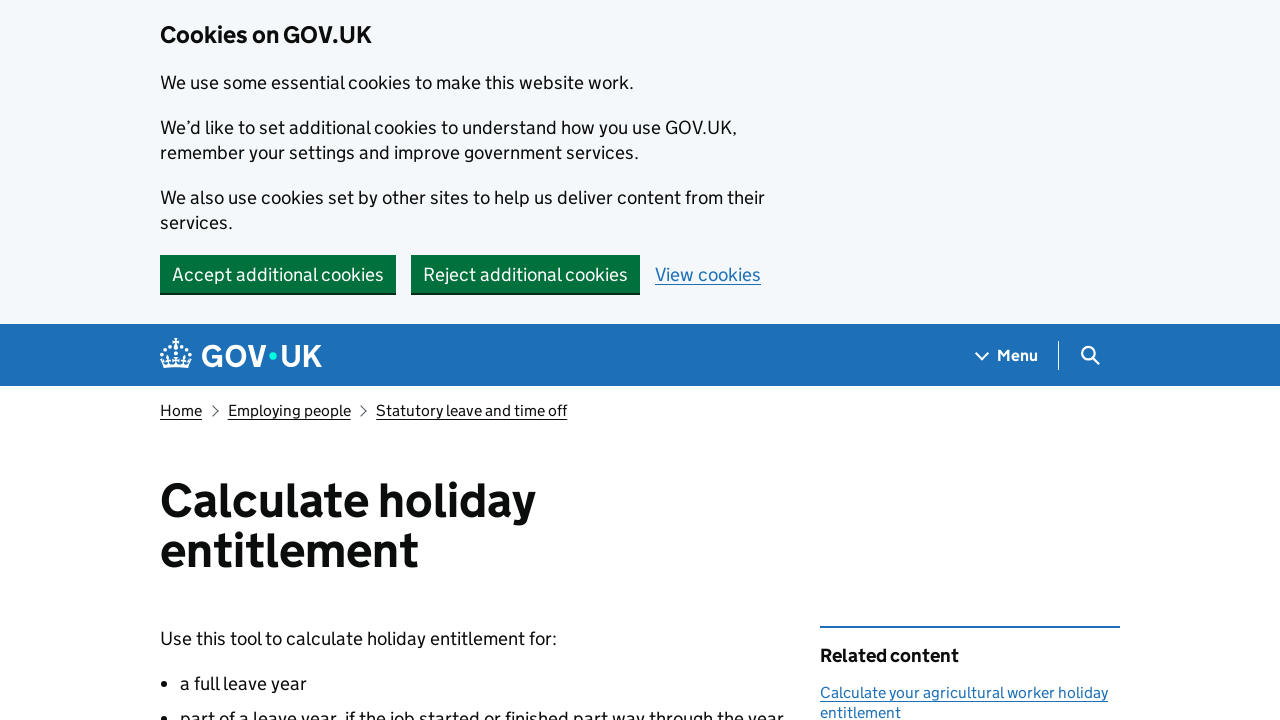

Clicked 'Start now' button to begin the calculation process at (238, 360) on internal:role=button[name="Start now"i]
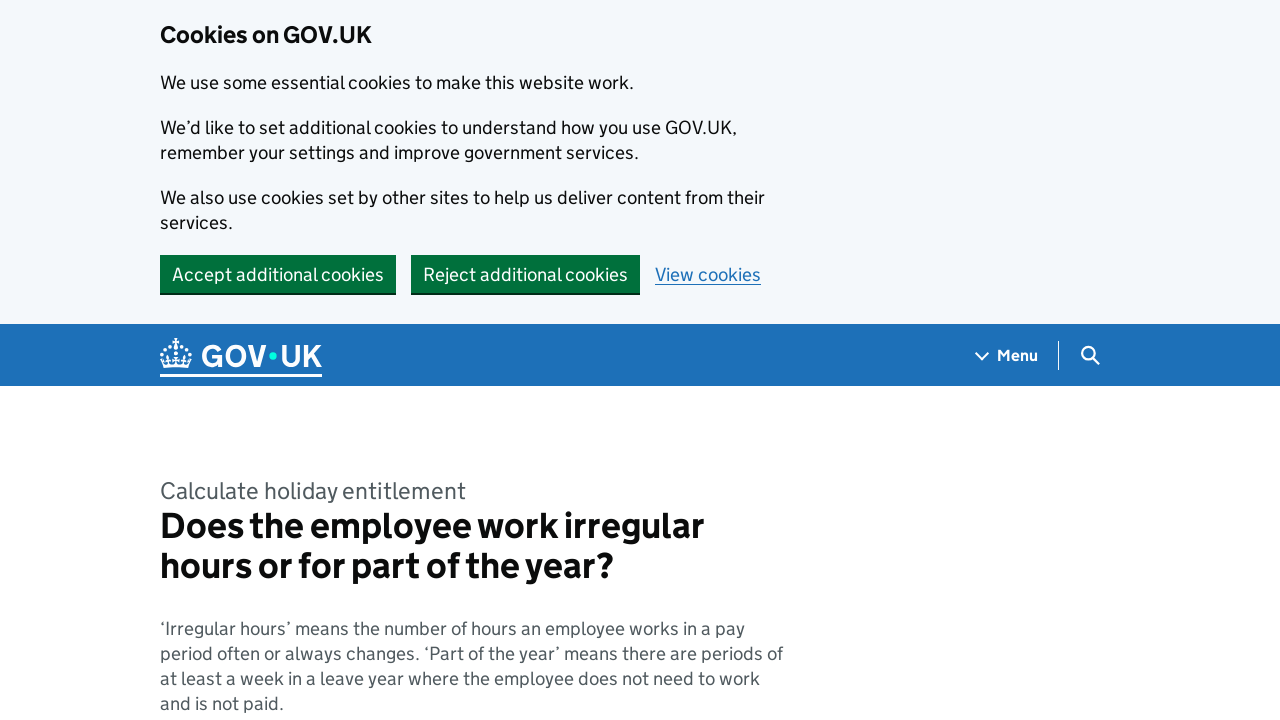

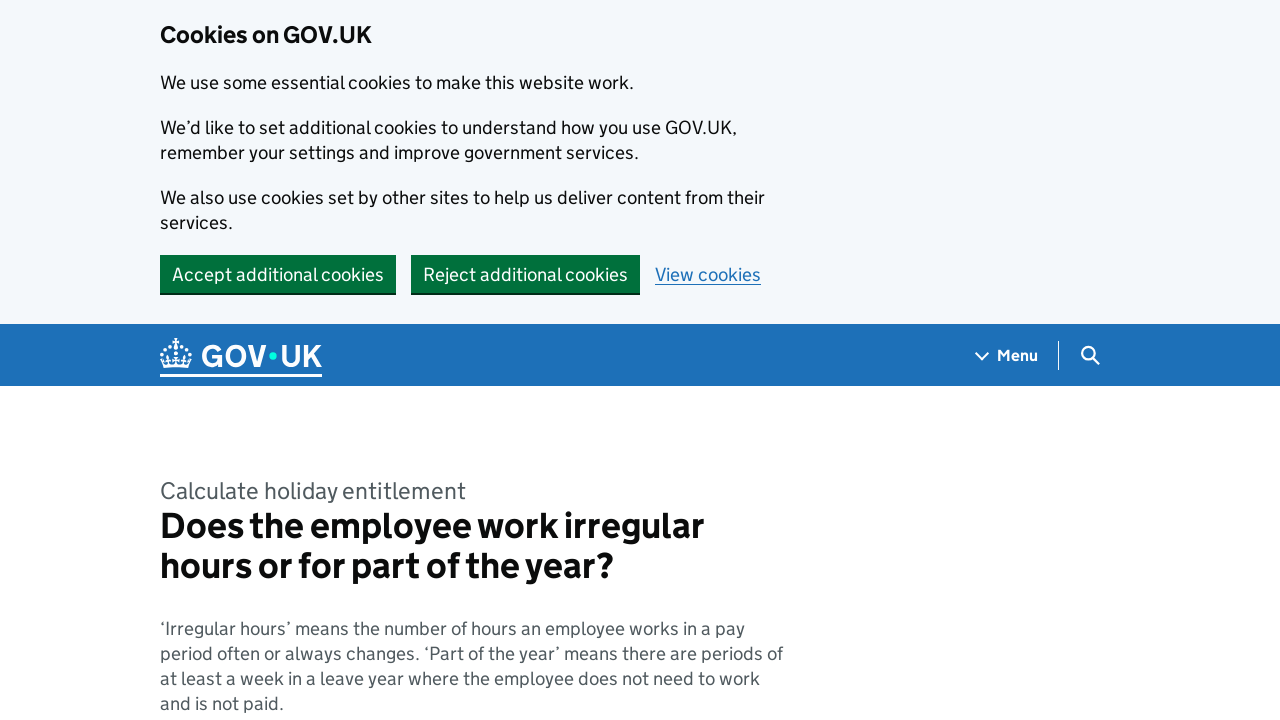